Tests alert handling functionality by triggering different types of alerts, entering a name, and accepting/dismissing the alerts

Starting URL: https://rahulshettyacademy.com/AutomationPractice/

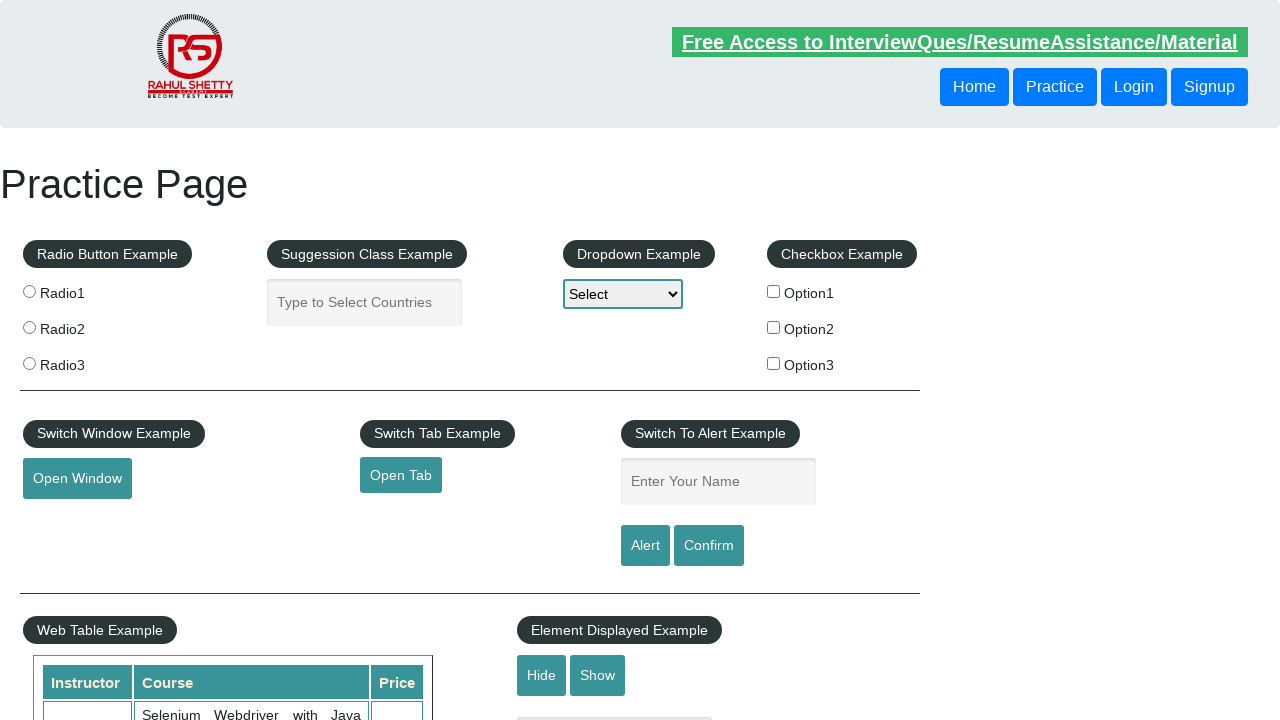

Filled name field with 'Hanisha' on input[name='enter-name']
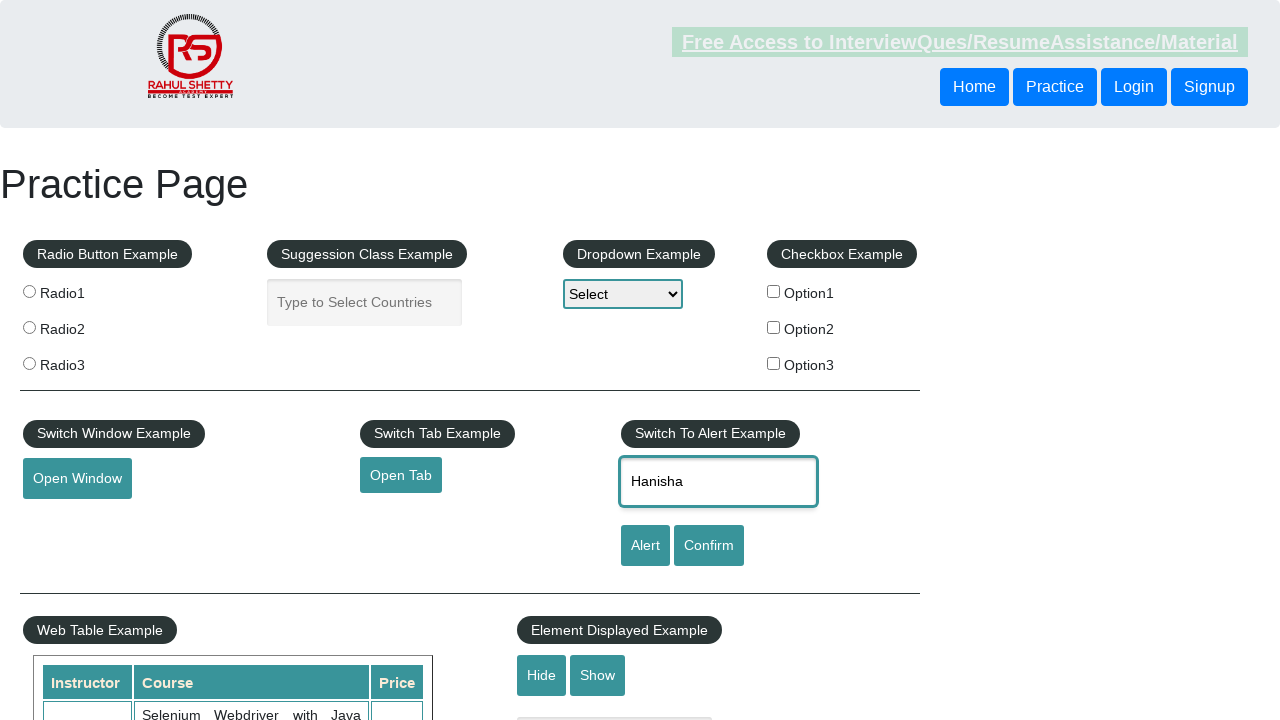

Clicked alert button to trigger alert at (645, 546) on #alertbtn
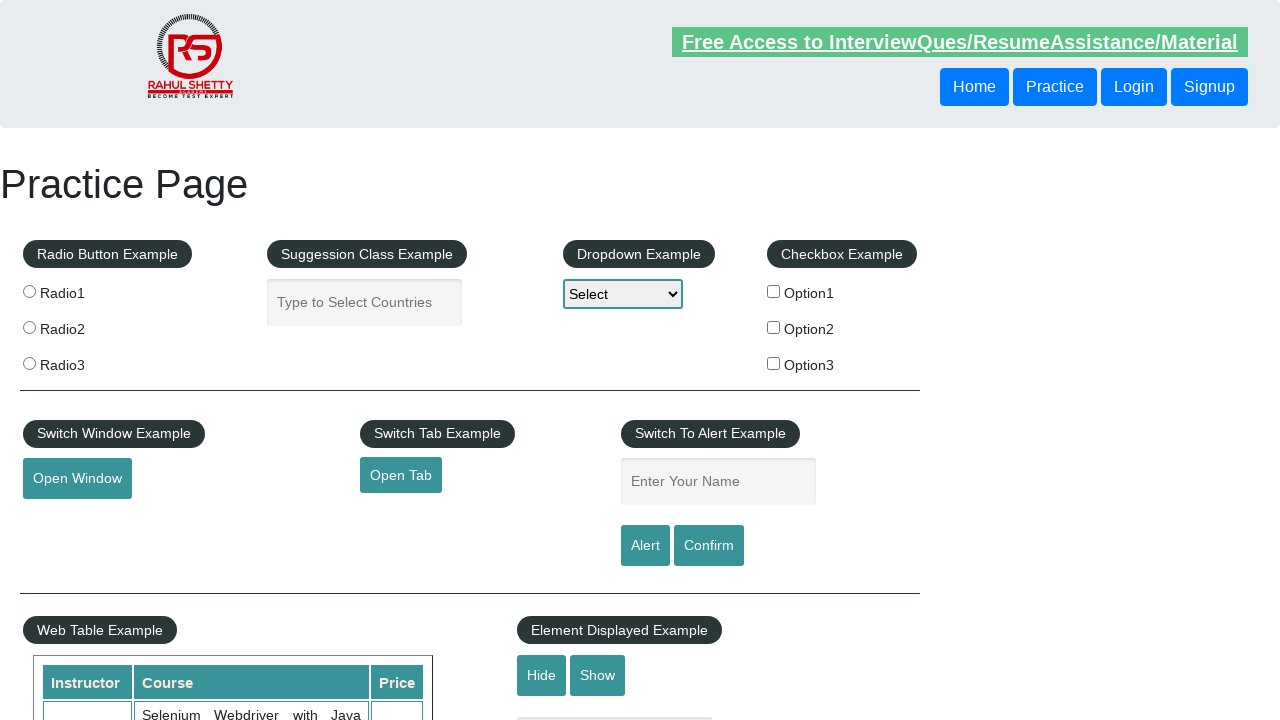

Set up dialog handler to accept alerts
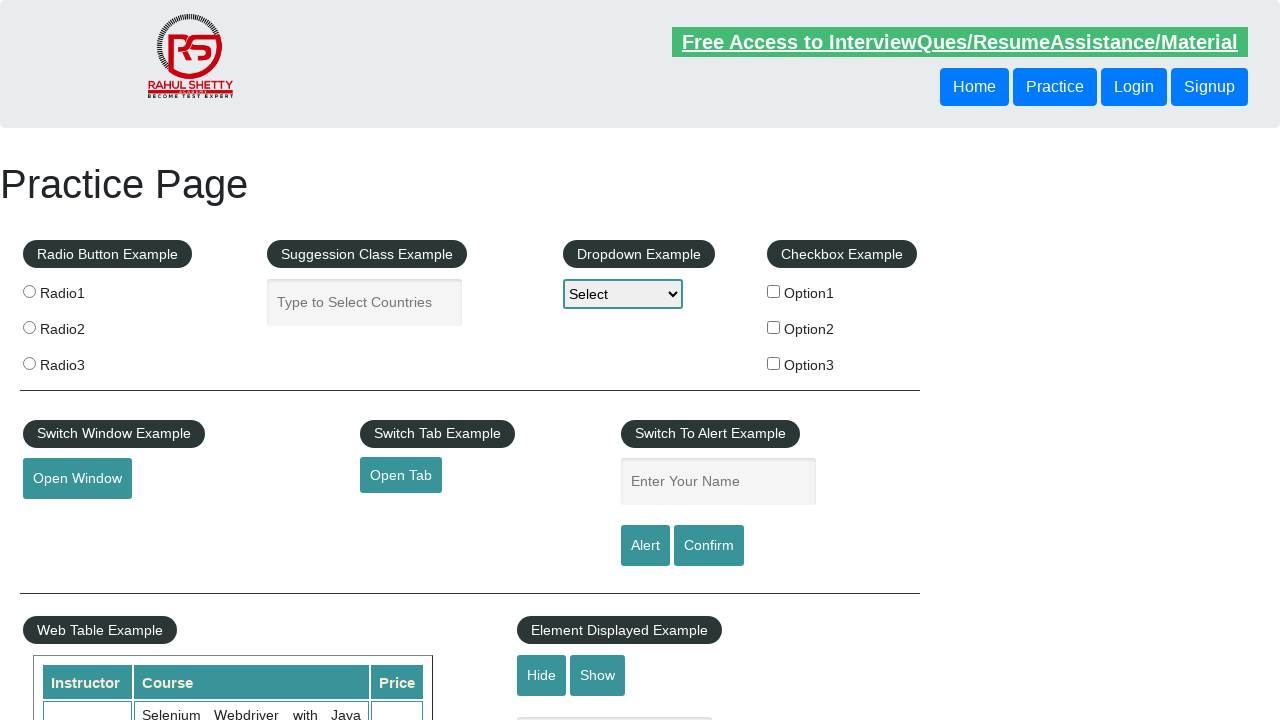

Clicked alert button again and accepted the alert at (645, 546) on #alertbtn
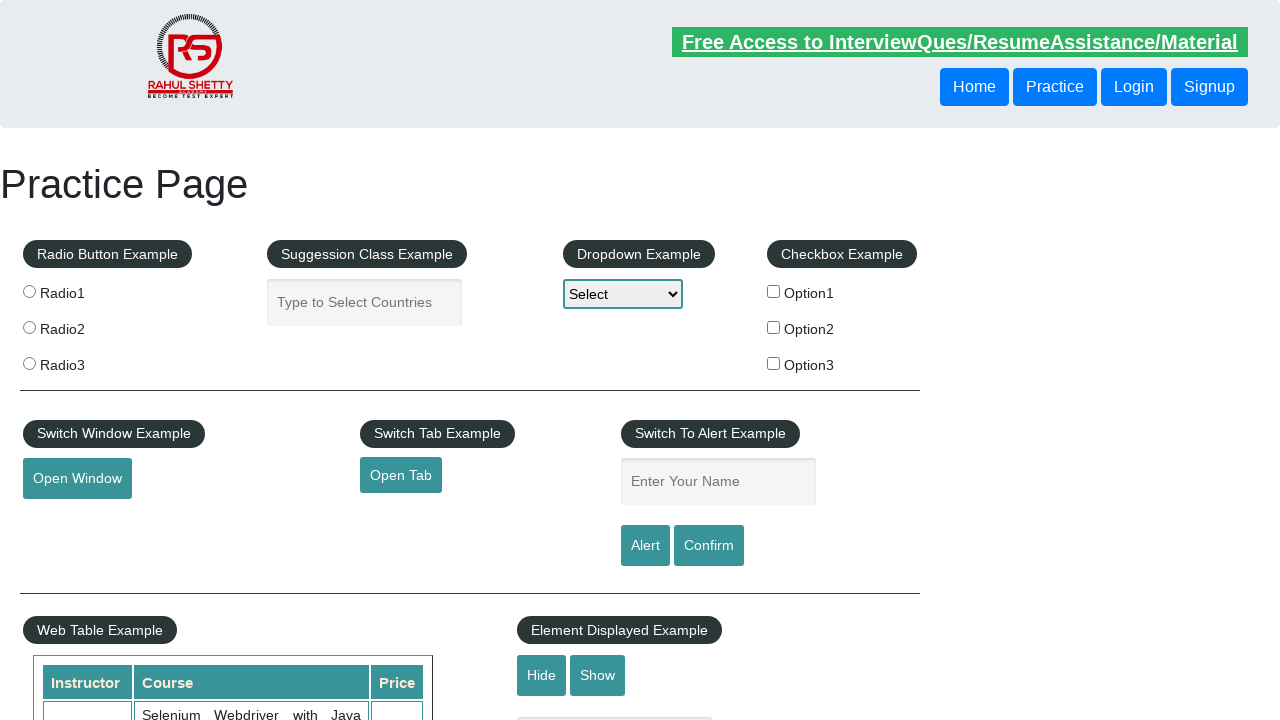

Set up dialog handler to dismiss confirmations
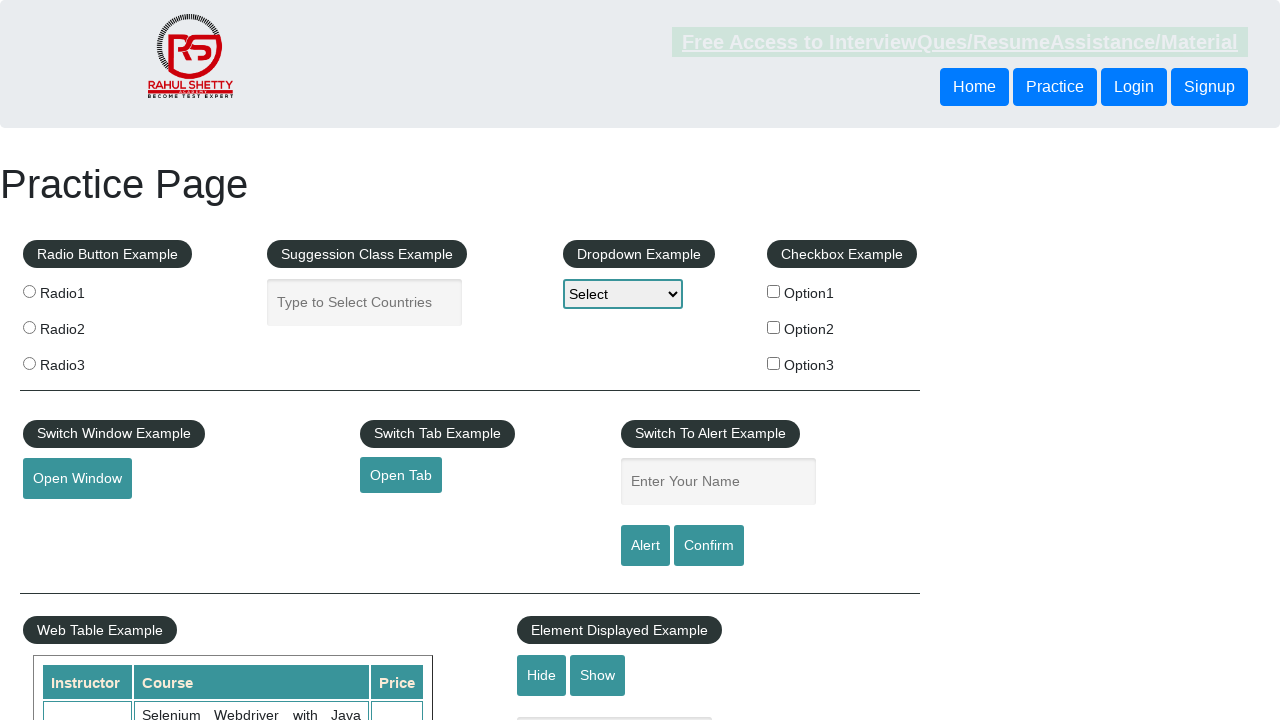

Clicked confirm button and dismissed the confirmation dialog at (709, 546) on #confirmbtn
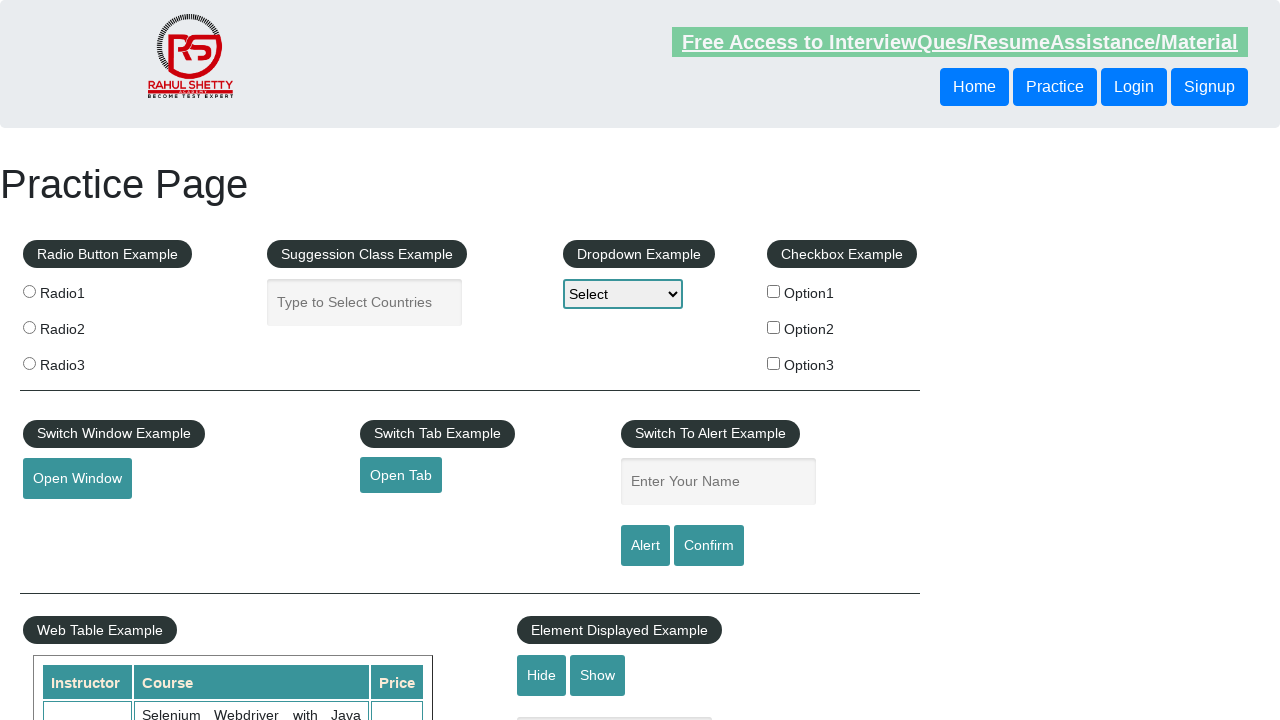

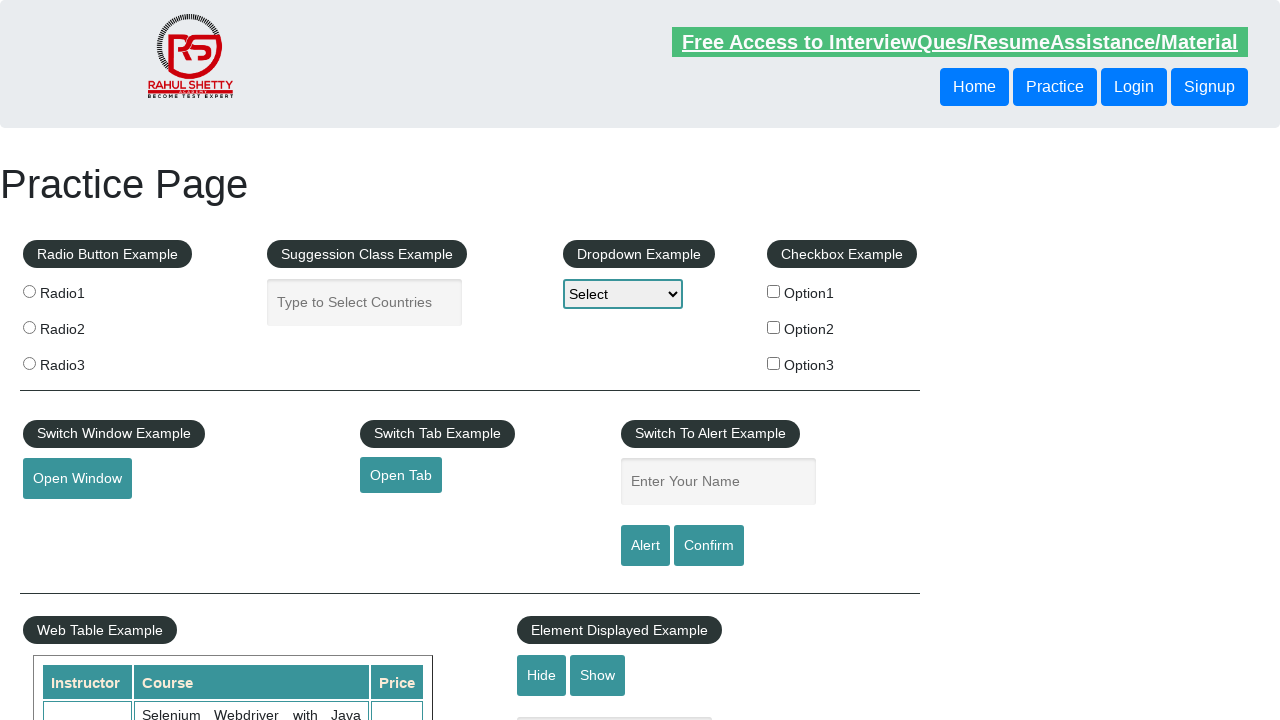